Adds the first 3 products to cart, navigates to the cart page, and verifies that 3 products are present in the cart

Starting URL: https://cms.demo.katalon.com/

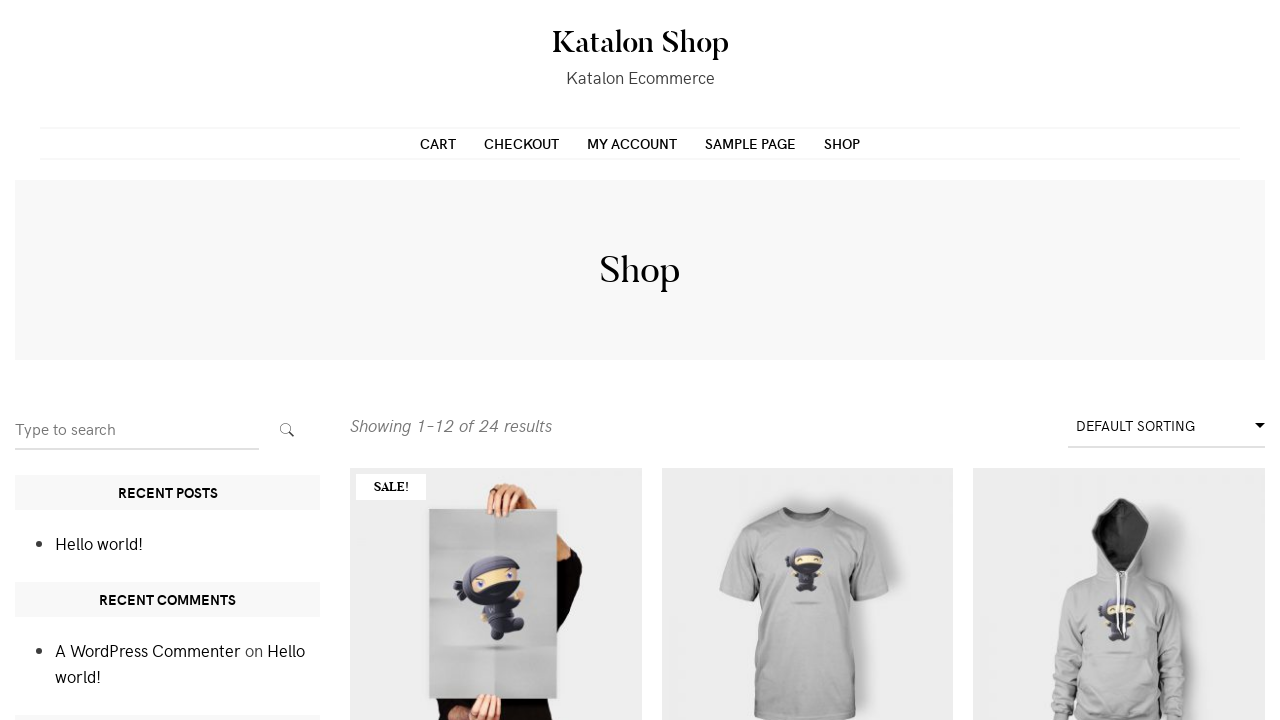

Located all 'Add to cart' buttons on the page
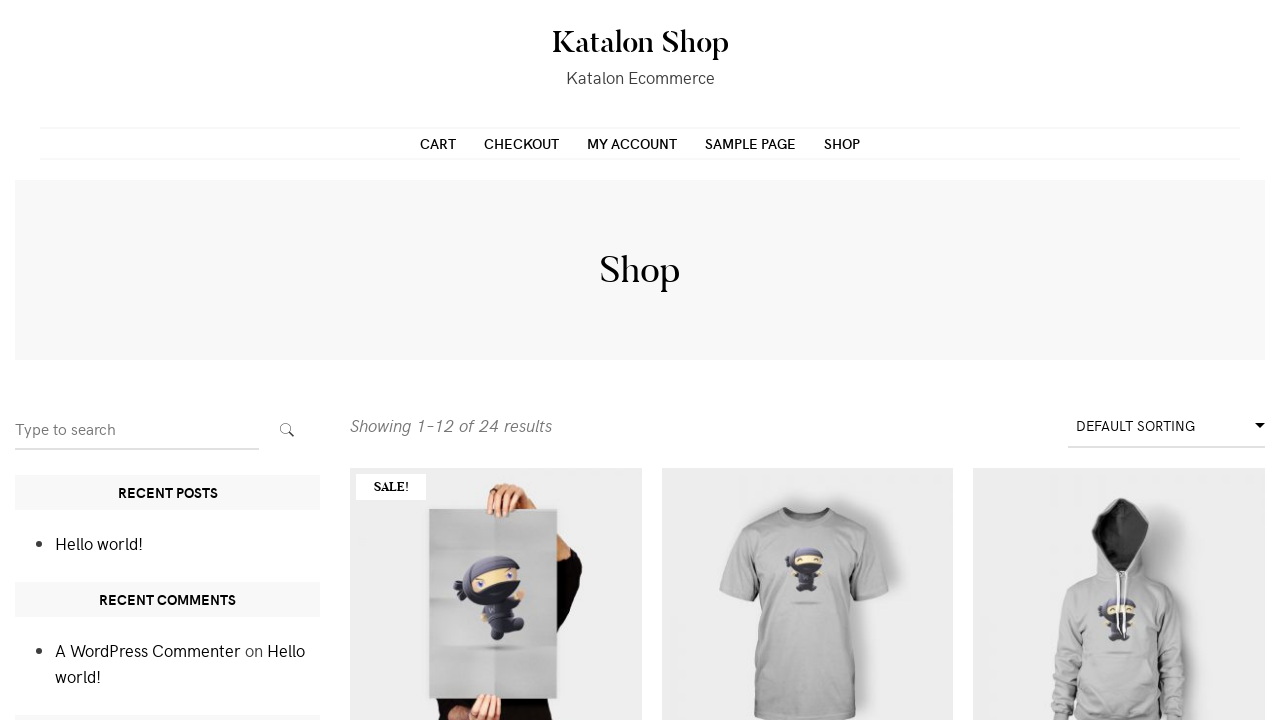

Clicked 'Add to cart' button for product 1 at (496, 700) on .add_to_cart_button >> nth=0
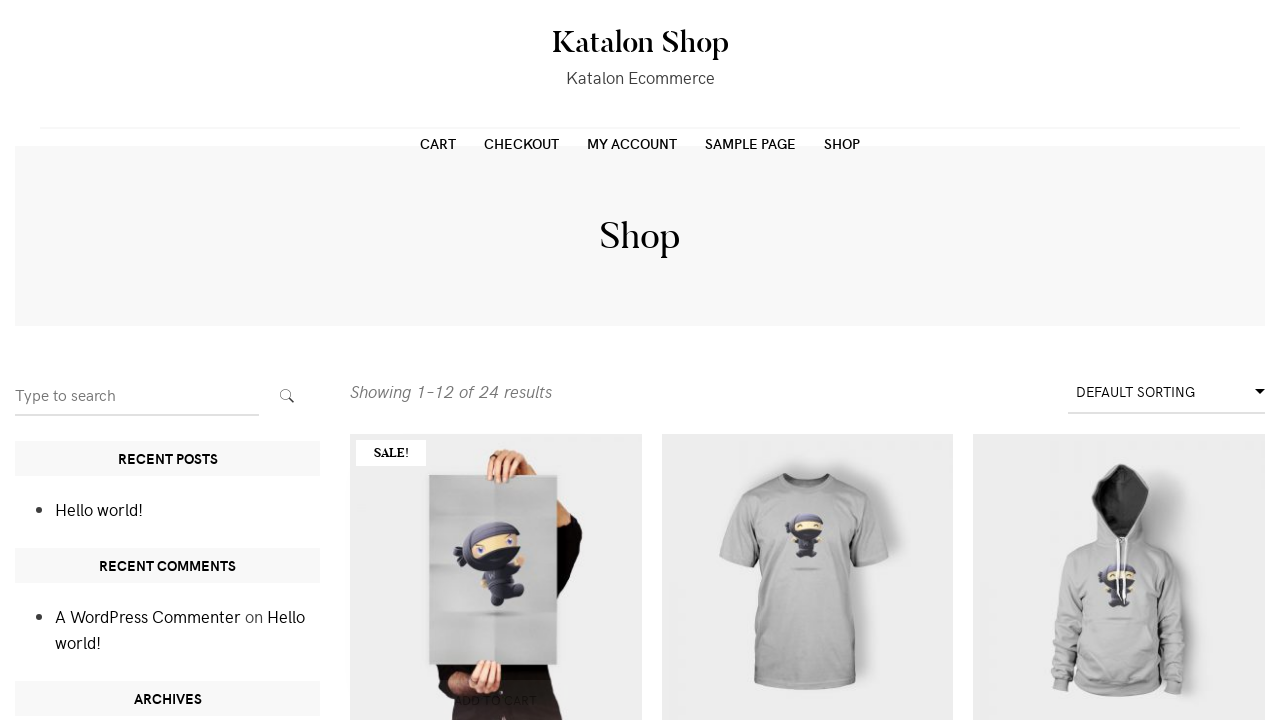

Waited for cart to update after adding product 1
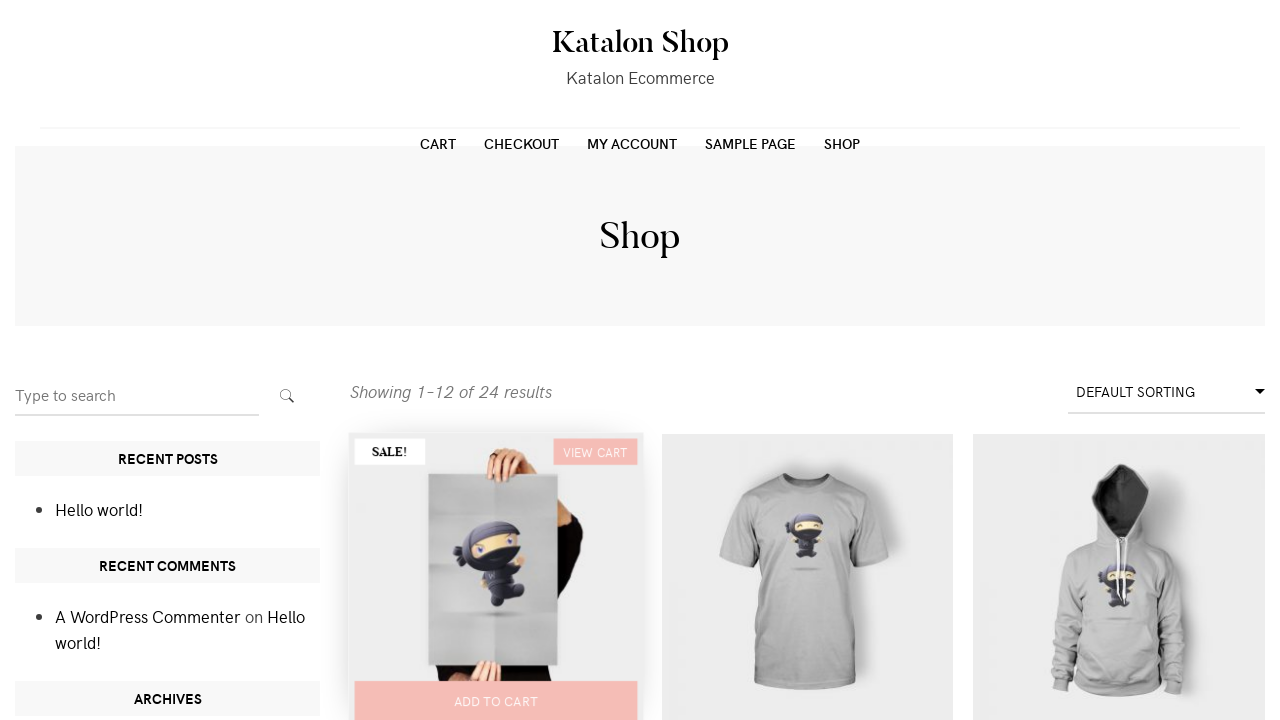

Clicked 'Add to cart' button for product 2 at (807, 700) on .add_to_cart_button >> nth=1
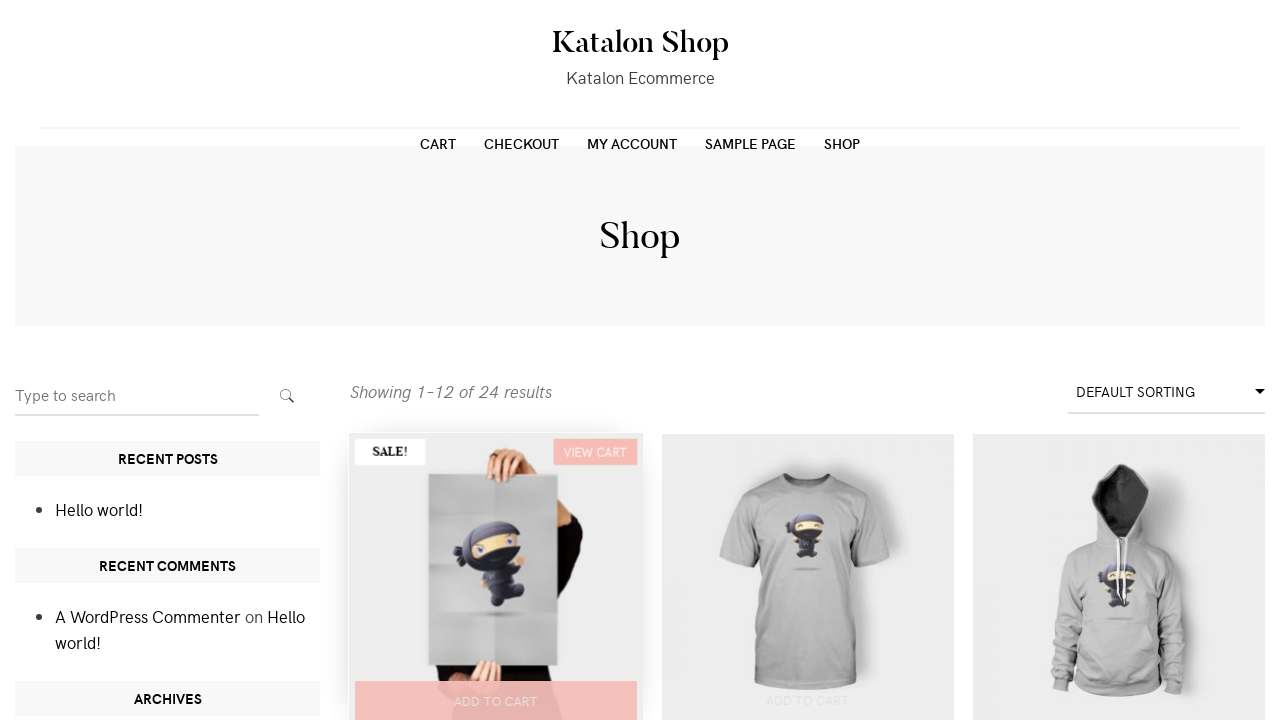

Waited for cart to update after adding product 2
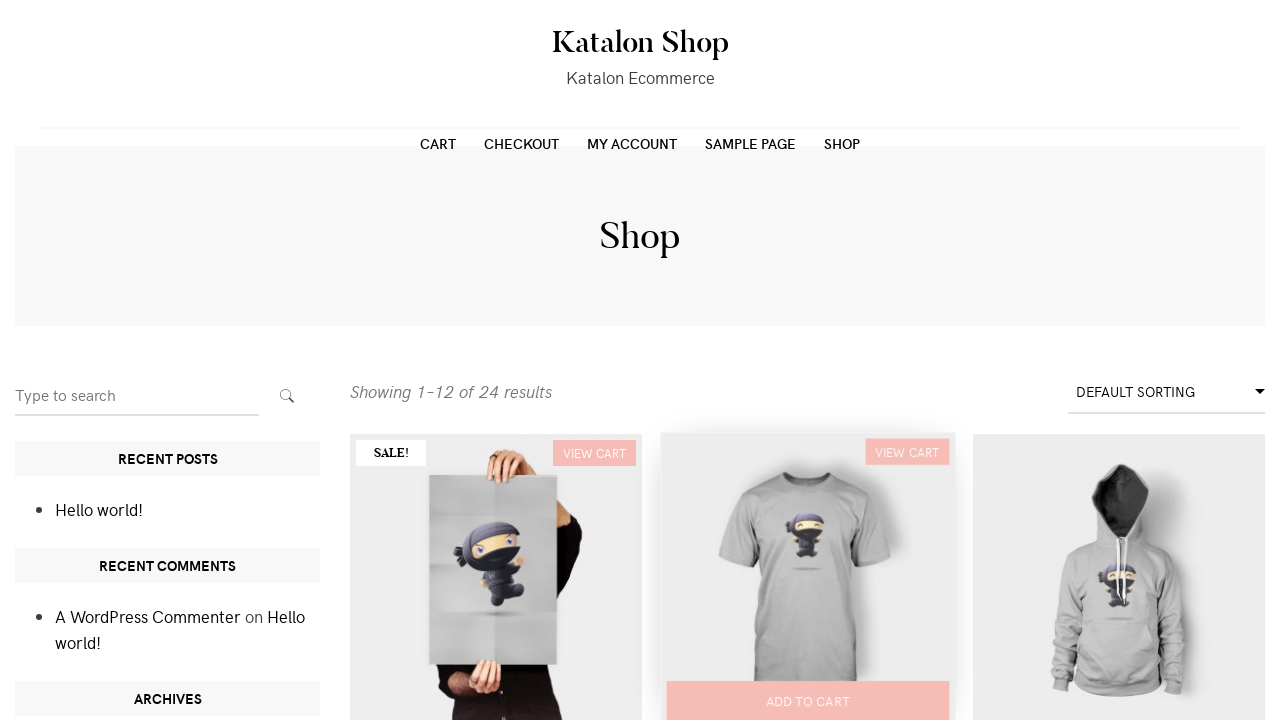

Clicked 'Add to cart' button for product 3 at (1119, 700) on .add_to_cart_button >> nth=2
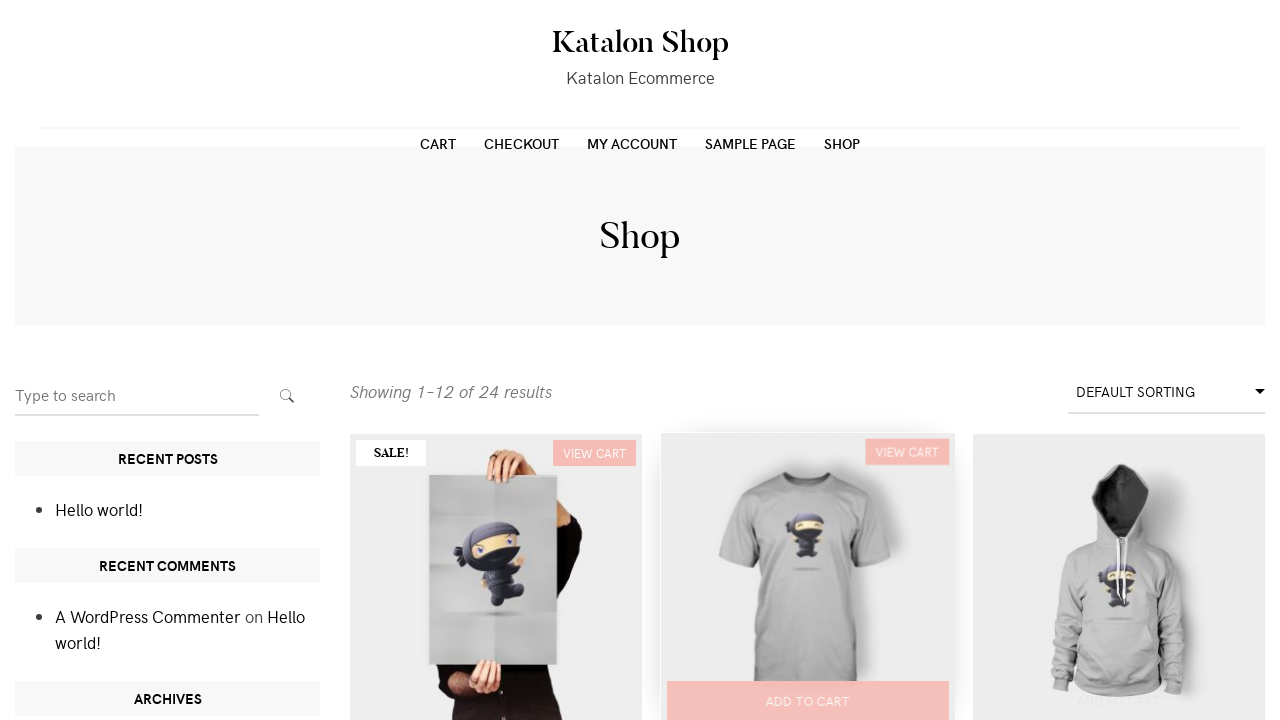

Waited for cart to update after adding product 3
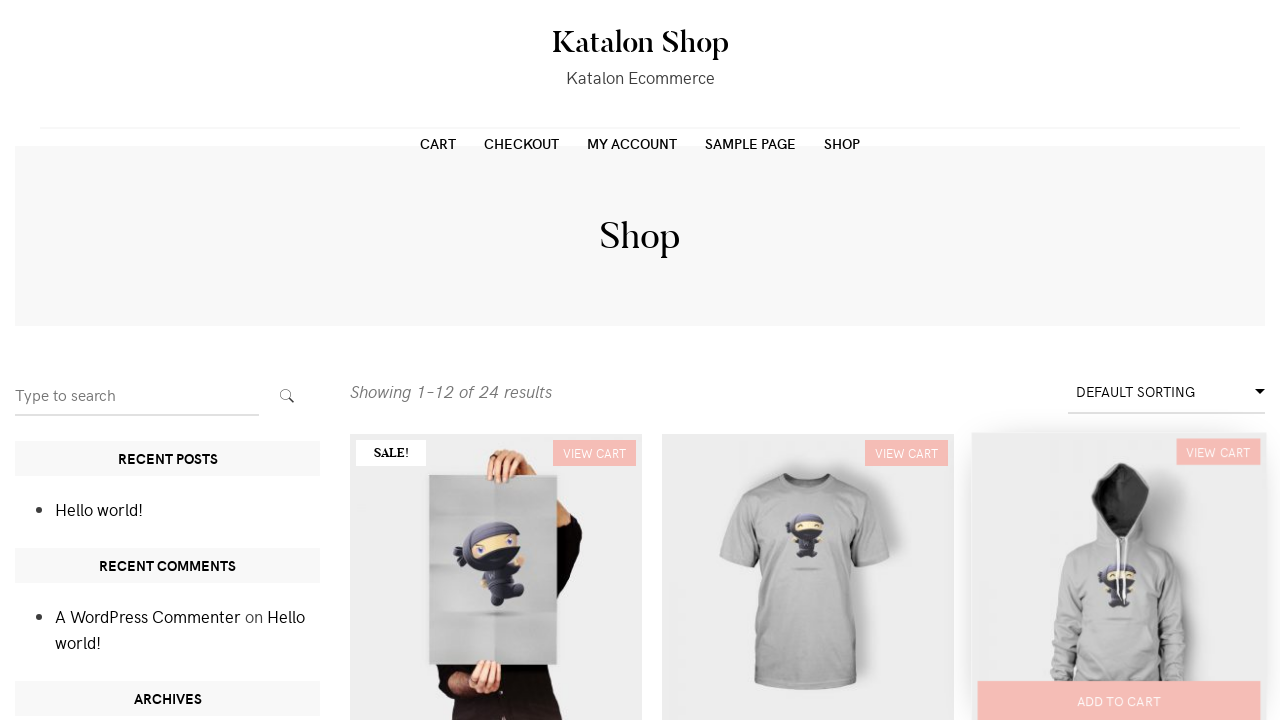

Clicked on Cart link in navigation menu at (438, 143) on xpath=//*[@id="primary-menu"]/ul/li[1]/a
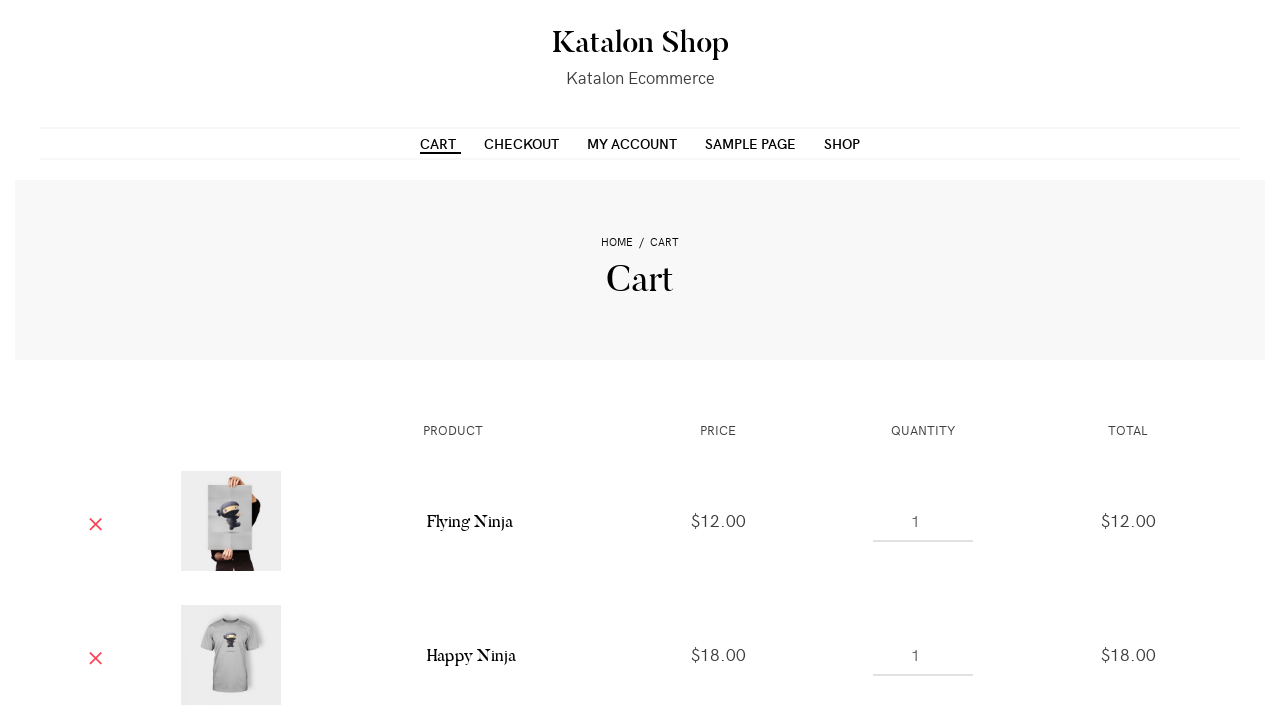

Cart page loaded and remove buttons are visible
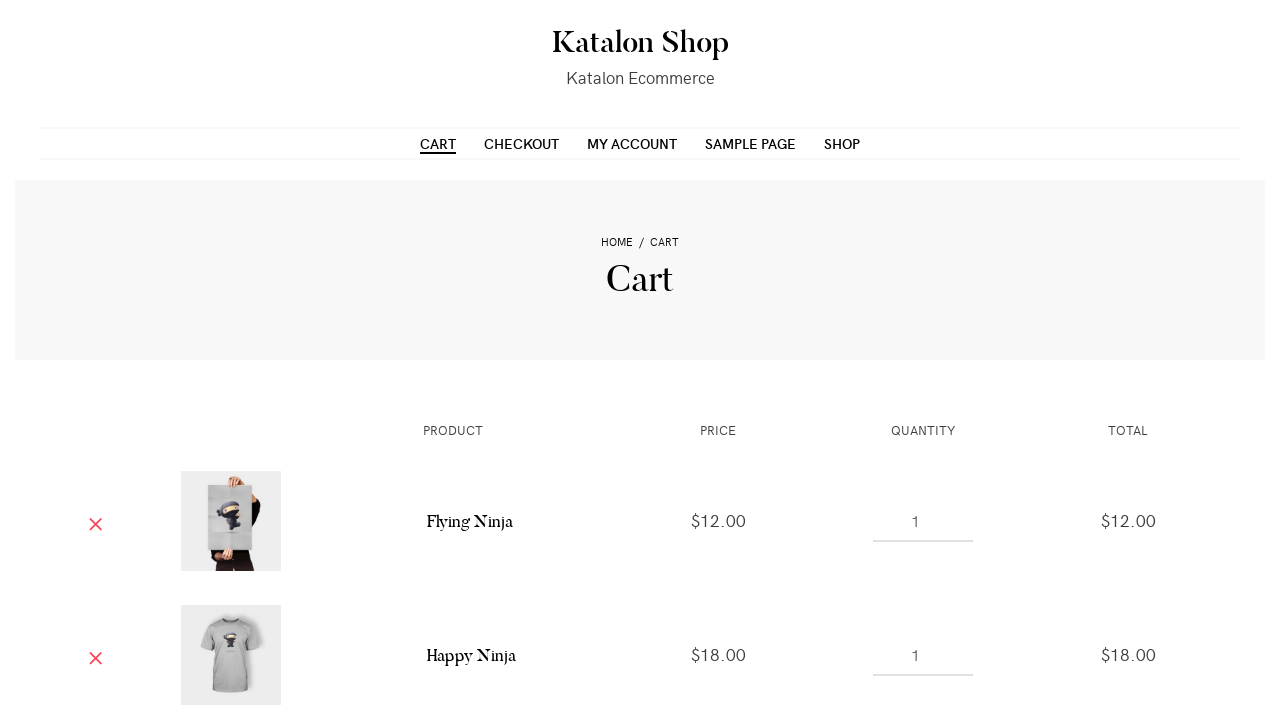

Located all remove buttons in cart
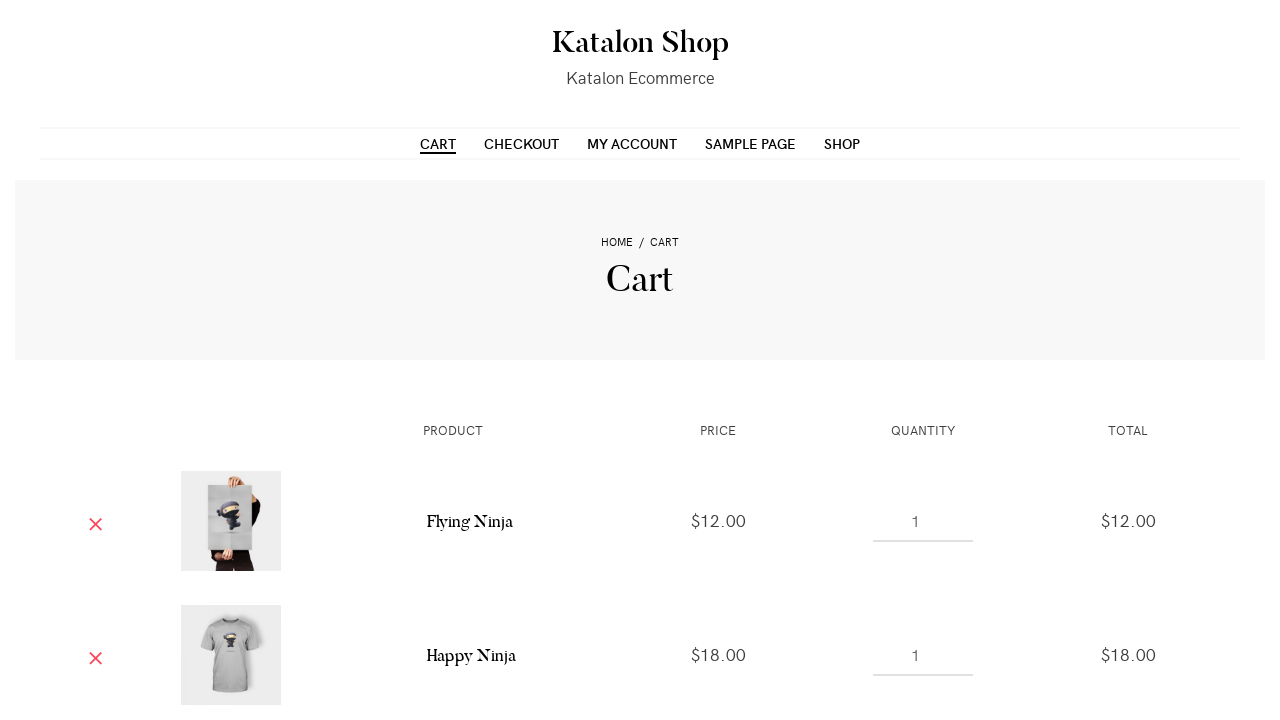

Verified that 3 products are present in the cart
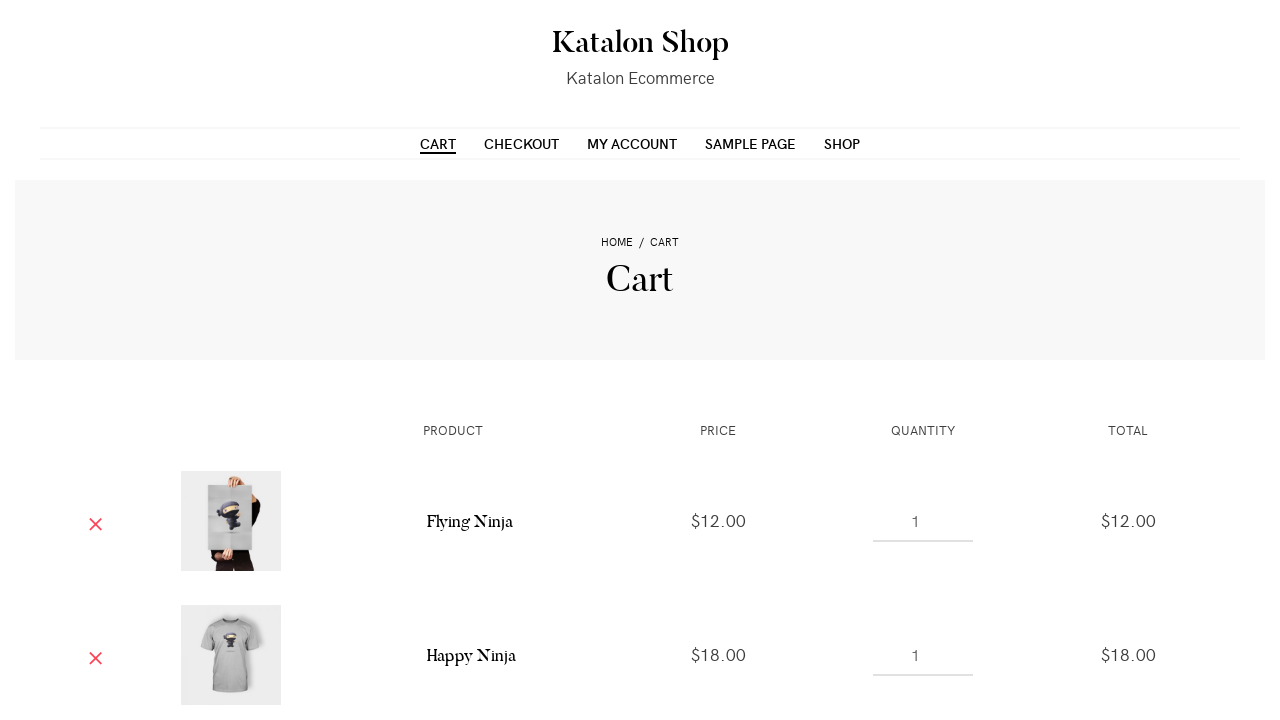

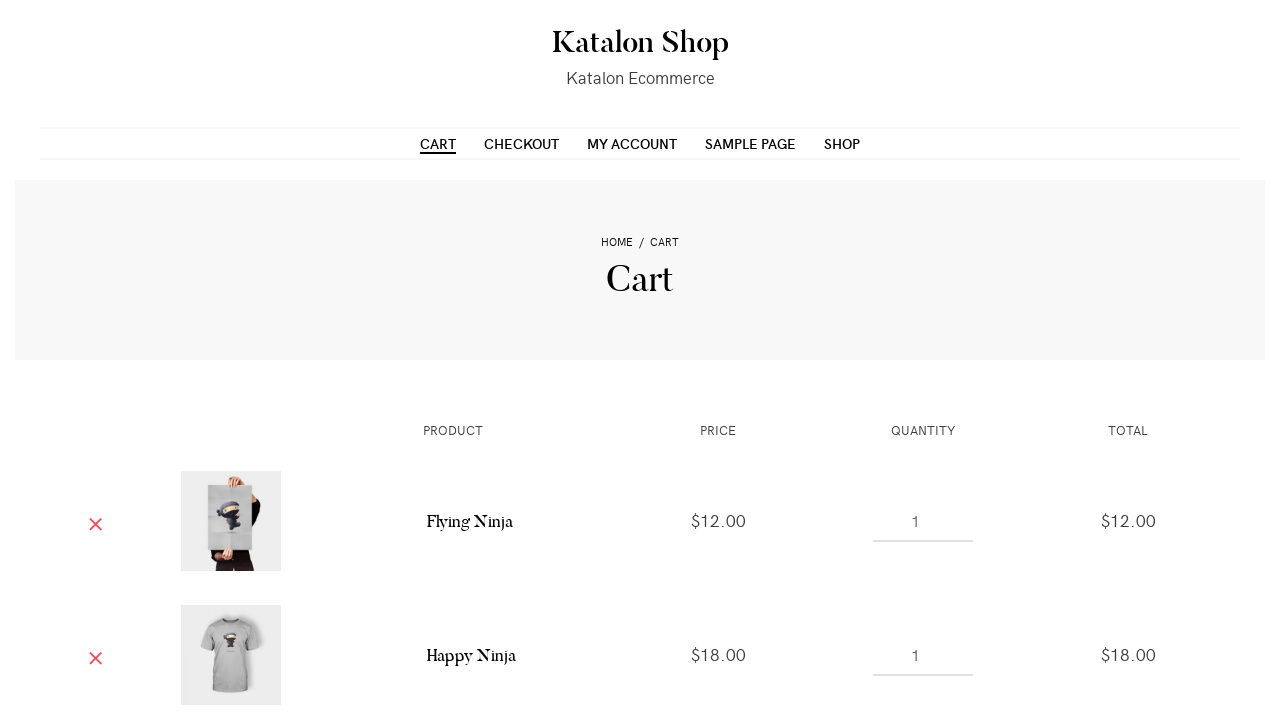